Tests JavaScript confirm dialog dismissal by clicking the confirm button and canceling the dialog

Starting URL: https://the-internet.herokuapp.com/javascript_alerts

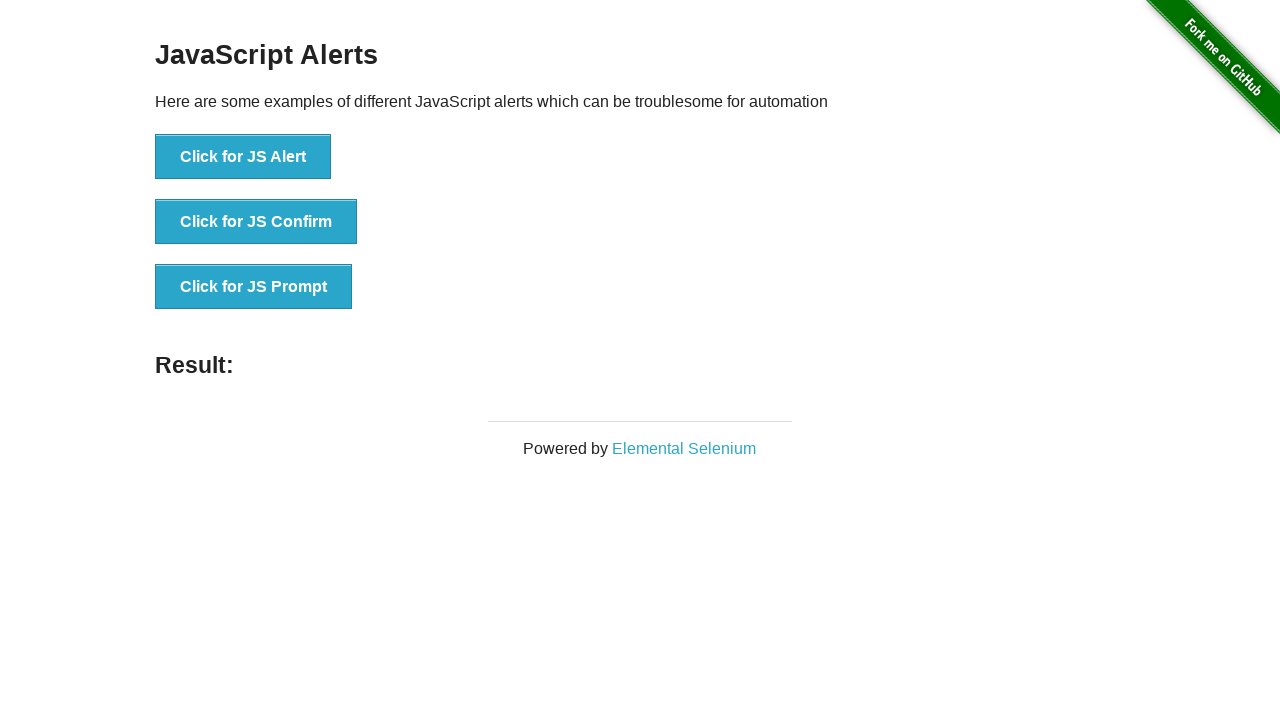

Clicked button to trigger JavaScript confirm dialog at (256, 222) on button[onclick='jsConfirm()']
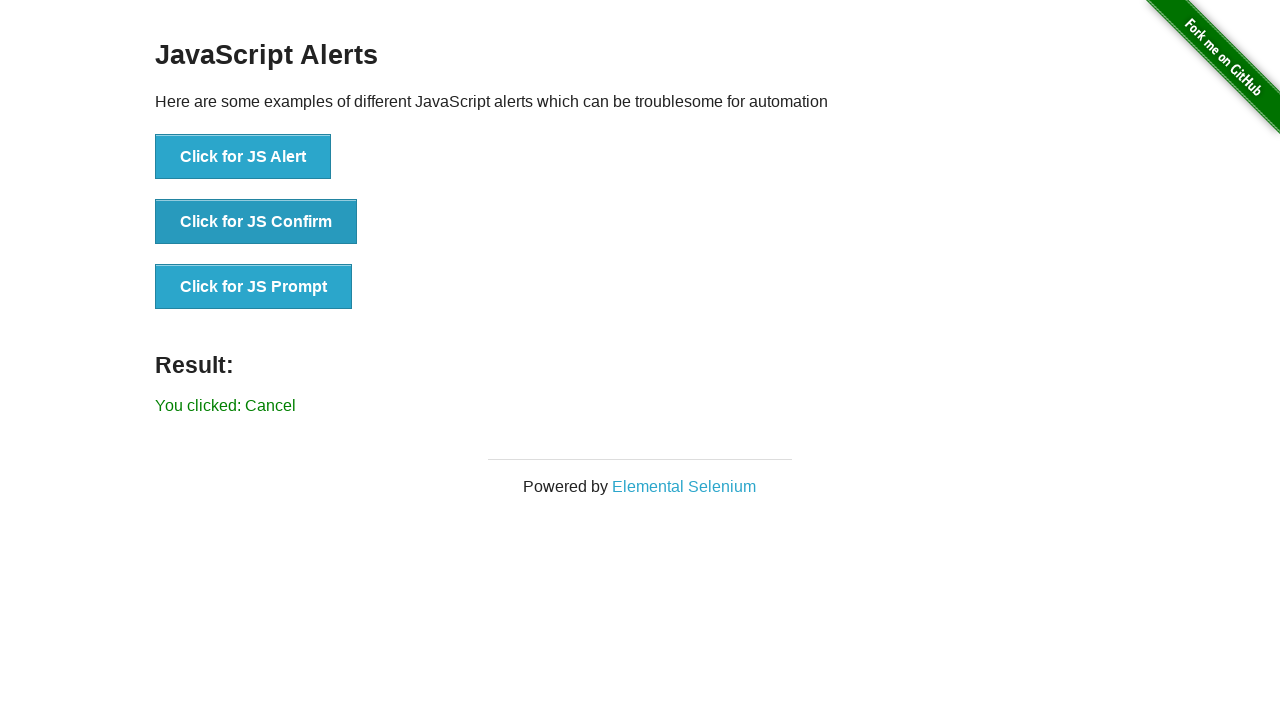

Set up dialog handler to dismiss confirm dialog
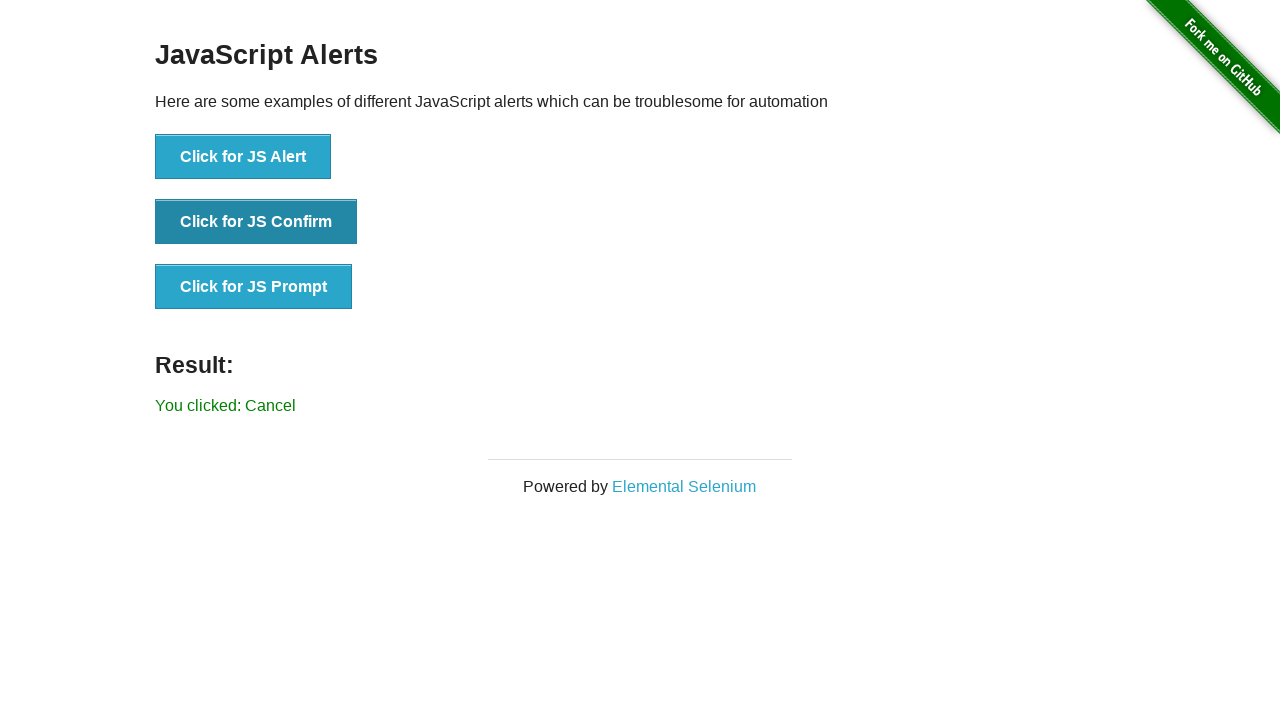

Verified result text shows 'You clicked: Cancel' confirming dialog was dismissed
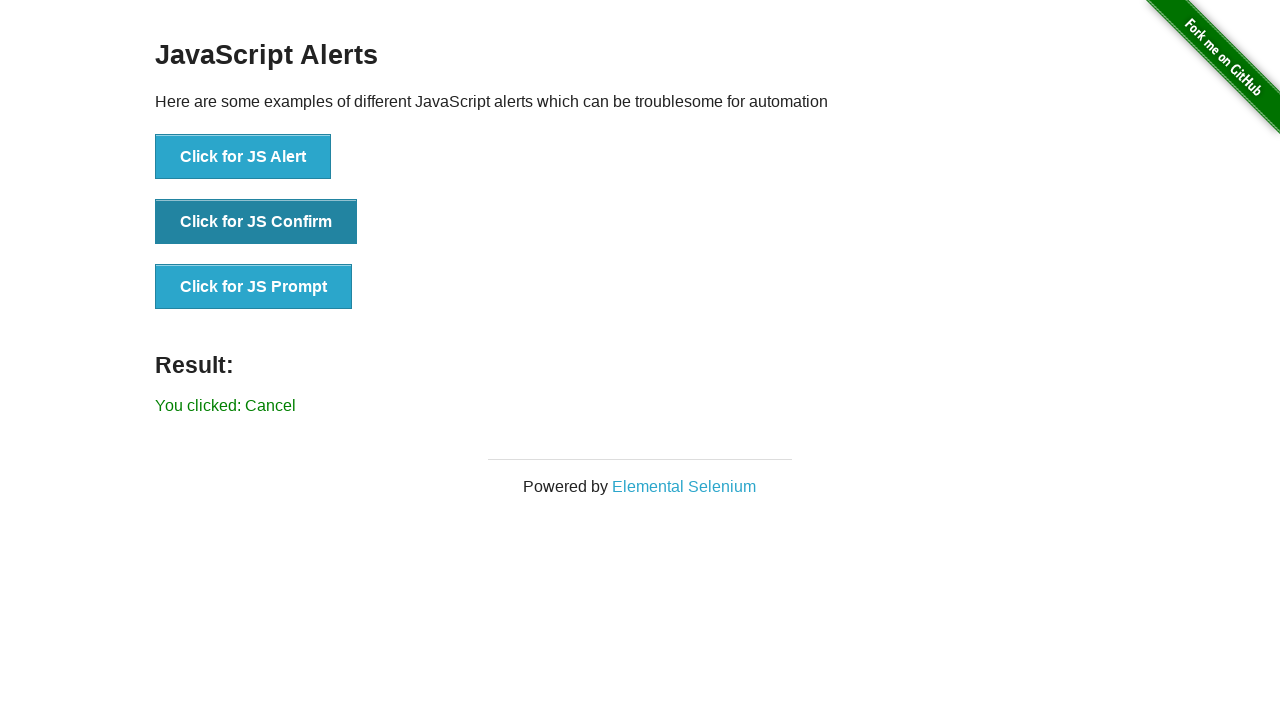

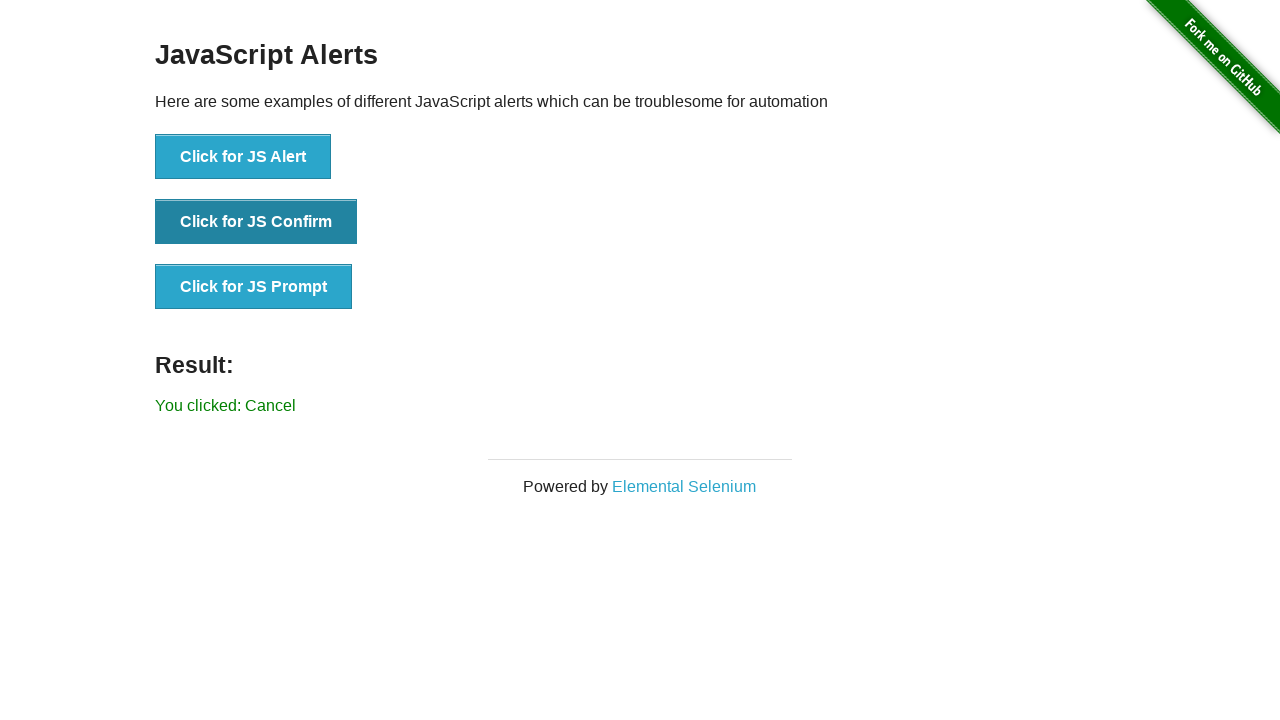